Tests the refresh button functionality on the registration form and verifies that the first name field shows a validation message when blank.

Starting URL: https://demo.automationtesting.in/Register.html

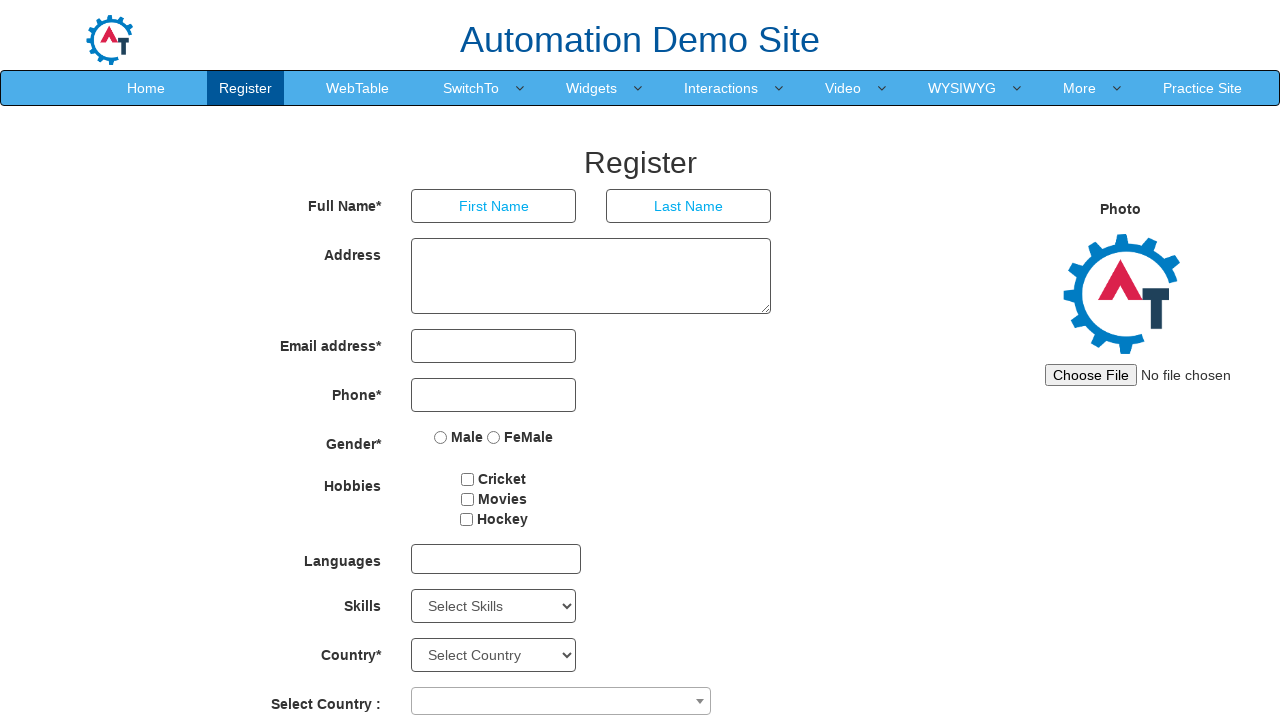

Navigated to registration form page
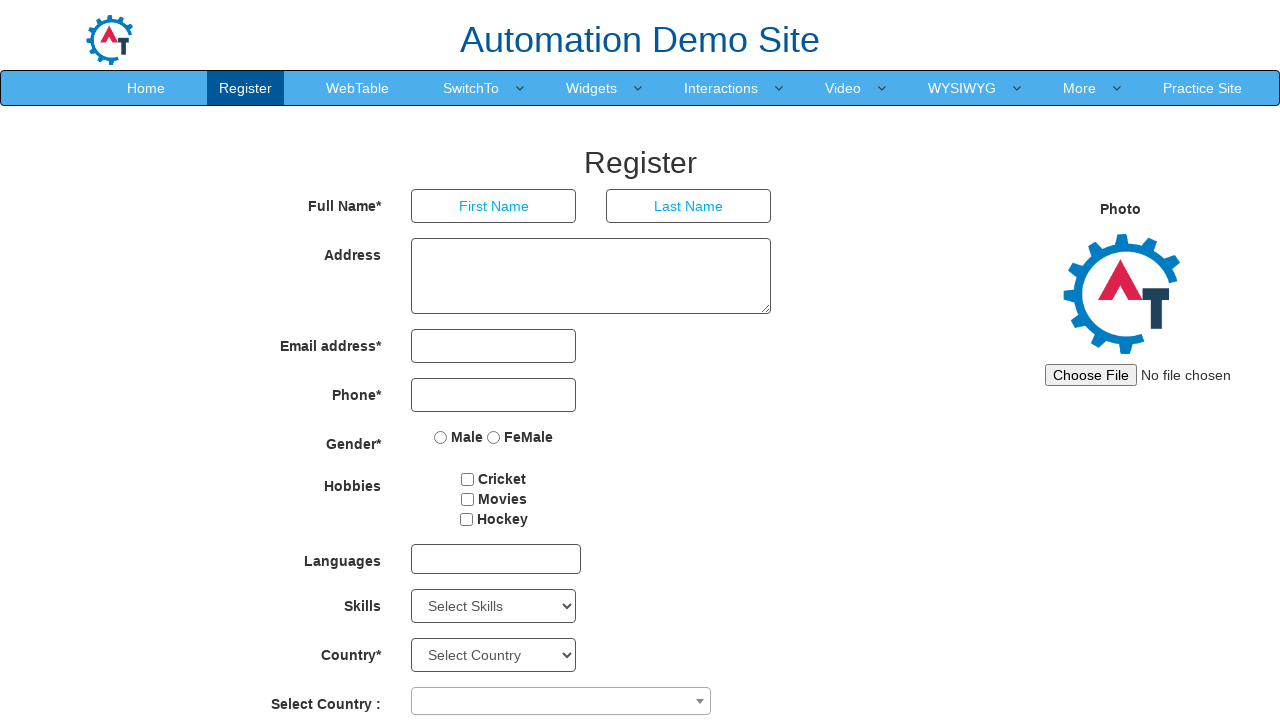

Clicked refresh button on registration form at (649, 623) on #Button1
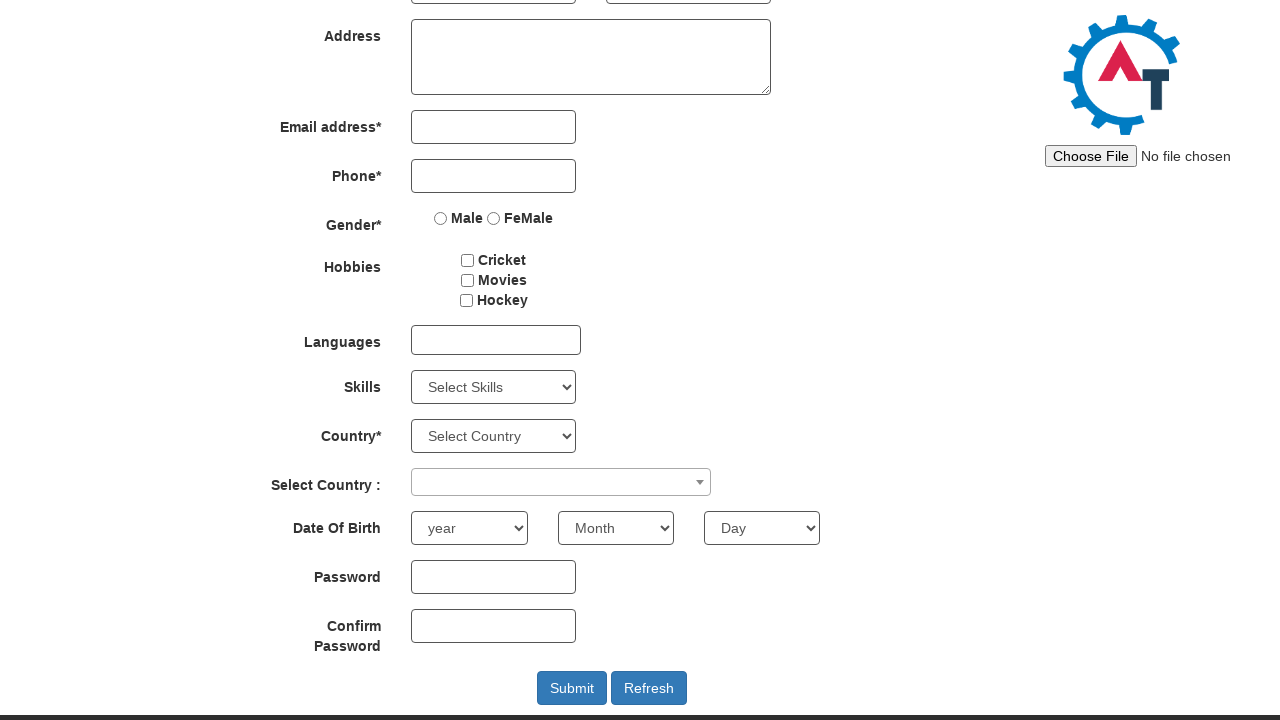

Located the first name input field
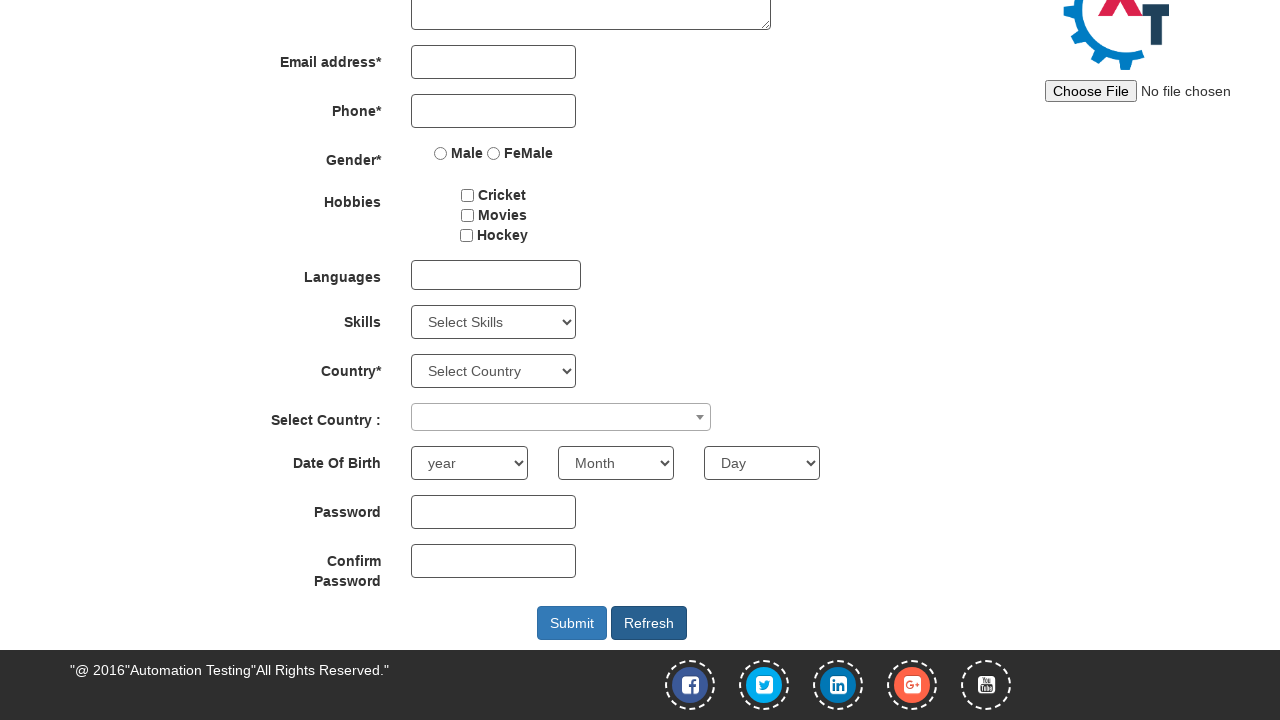

Retrieved validation message from first name field
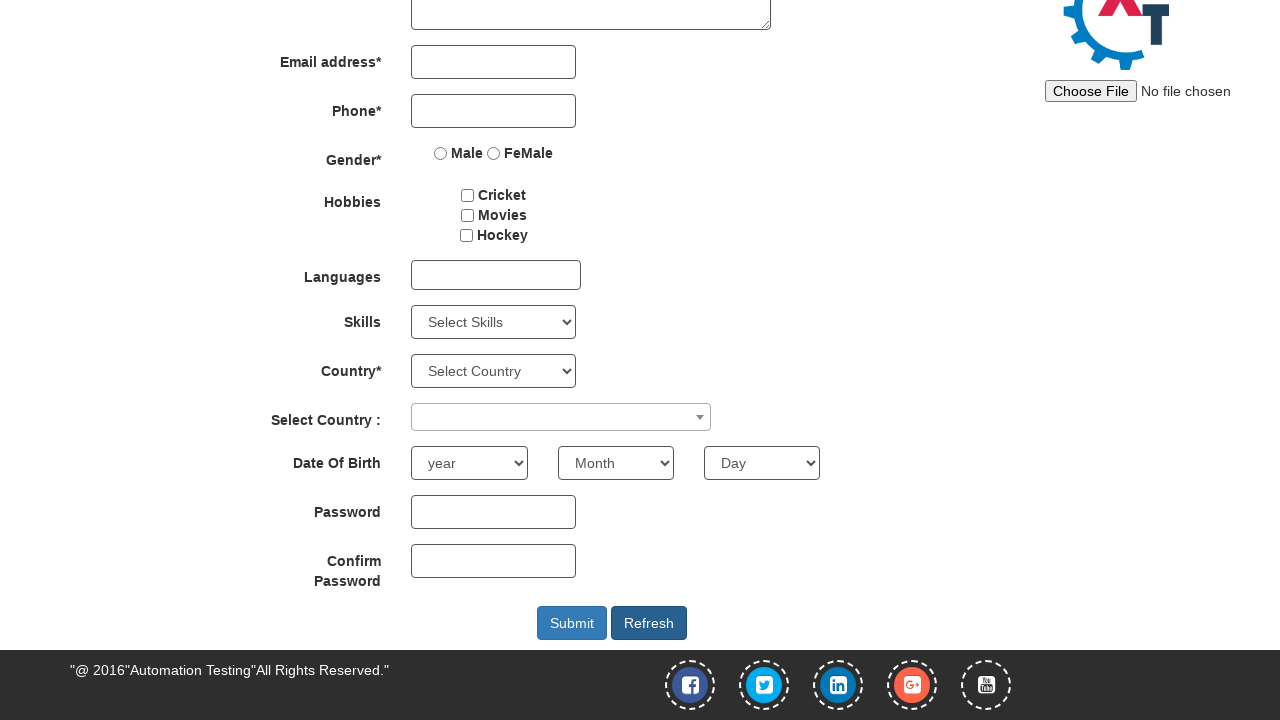

Verified first name field shows required validation message
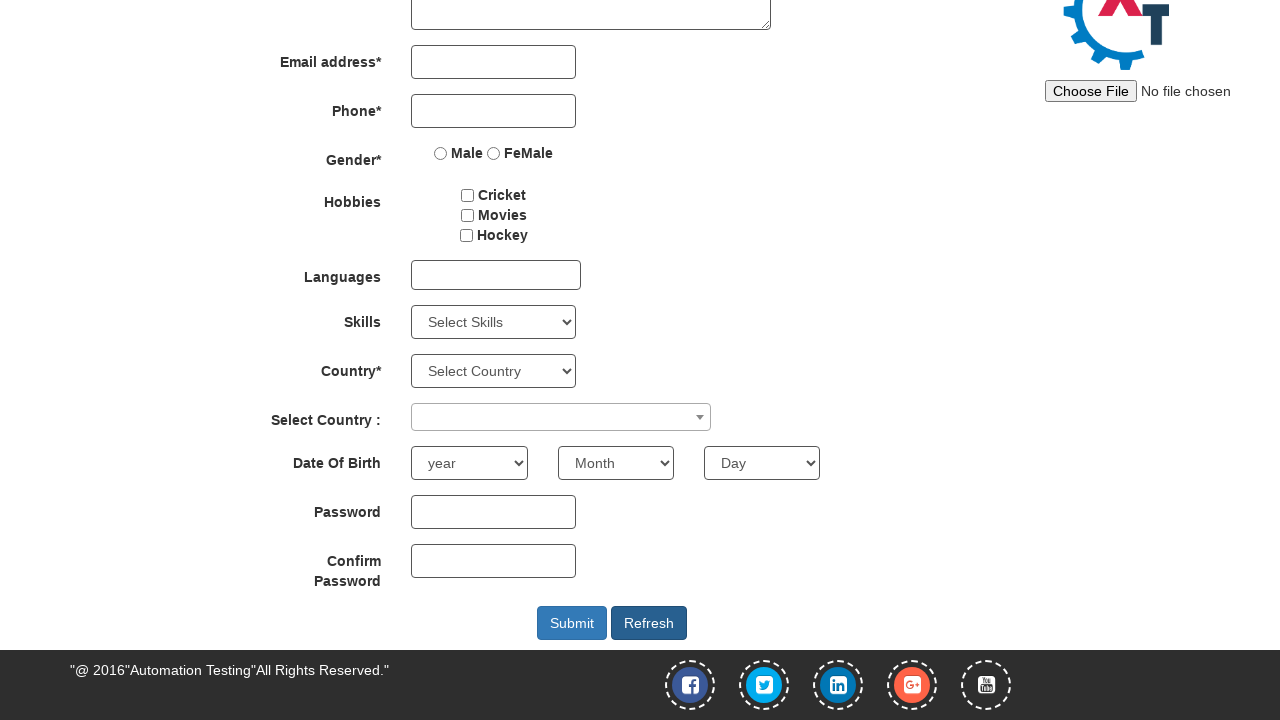

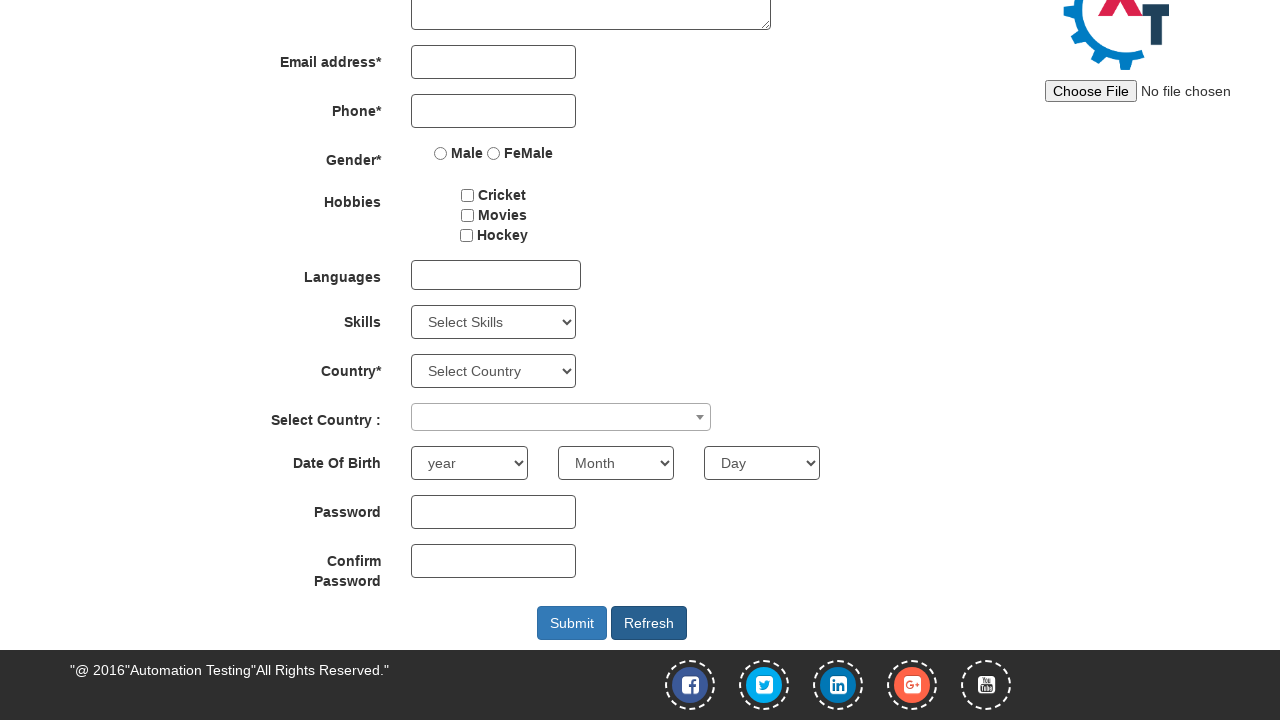